Tests menu hover functionality by hovering over a main menu item to reveal submenu options

Starting URL: https://demoqa.com/menu/#

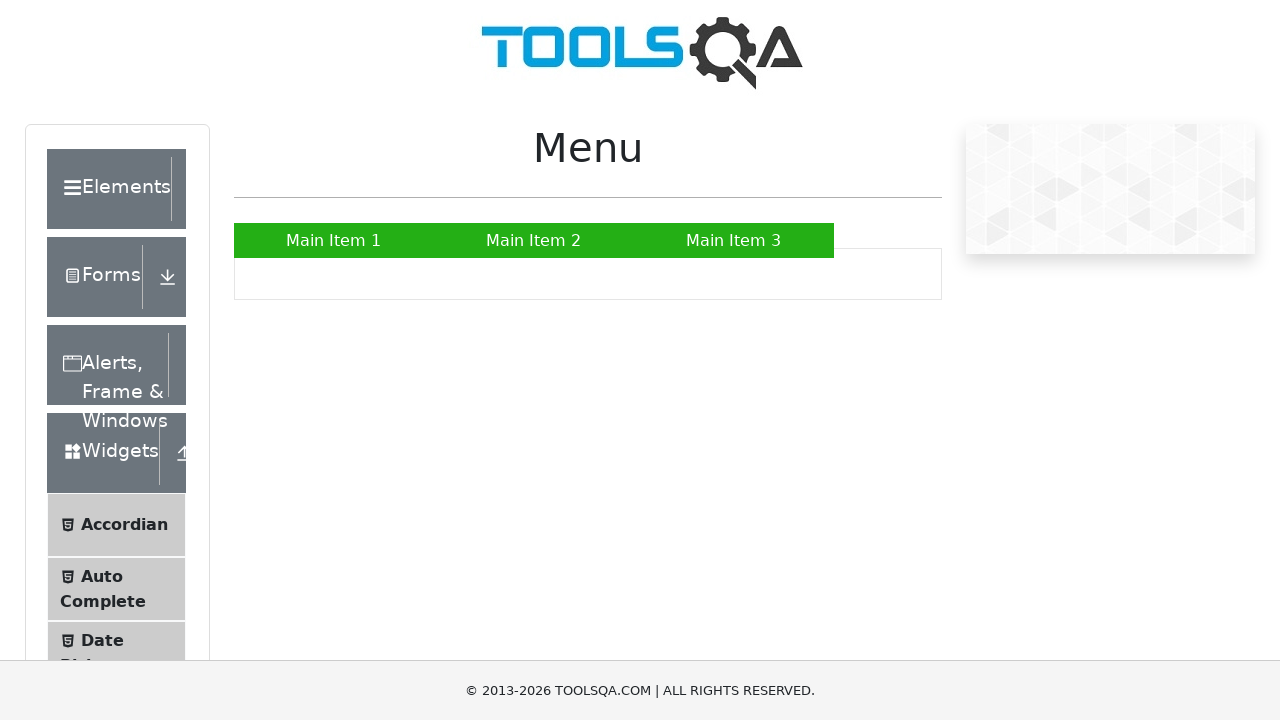

Scrolled down 500px to make menu visible
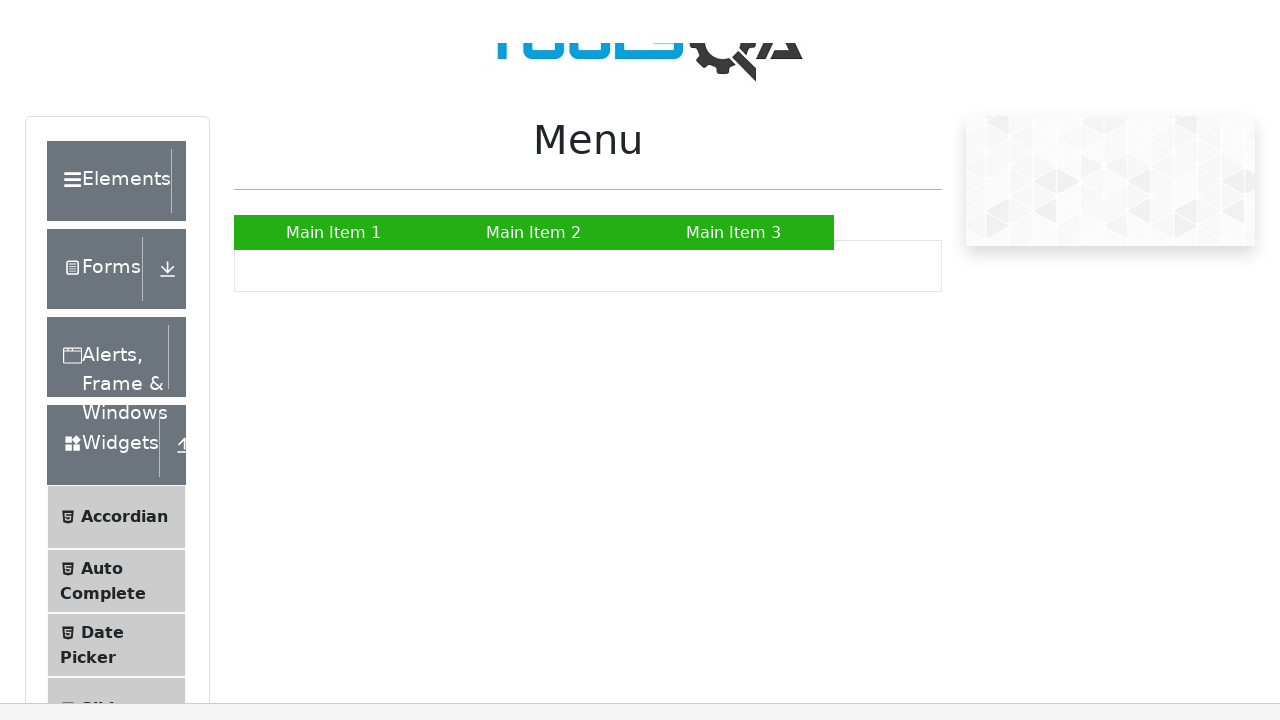

Hovered over Main Item 2 to reveal submenu at (534, 18) on xpath=//a[normalize-space()='Main Item 2']
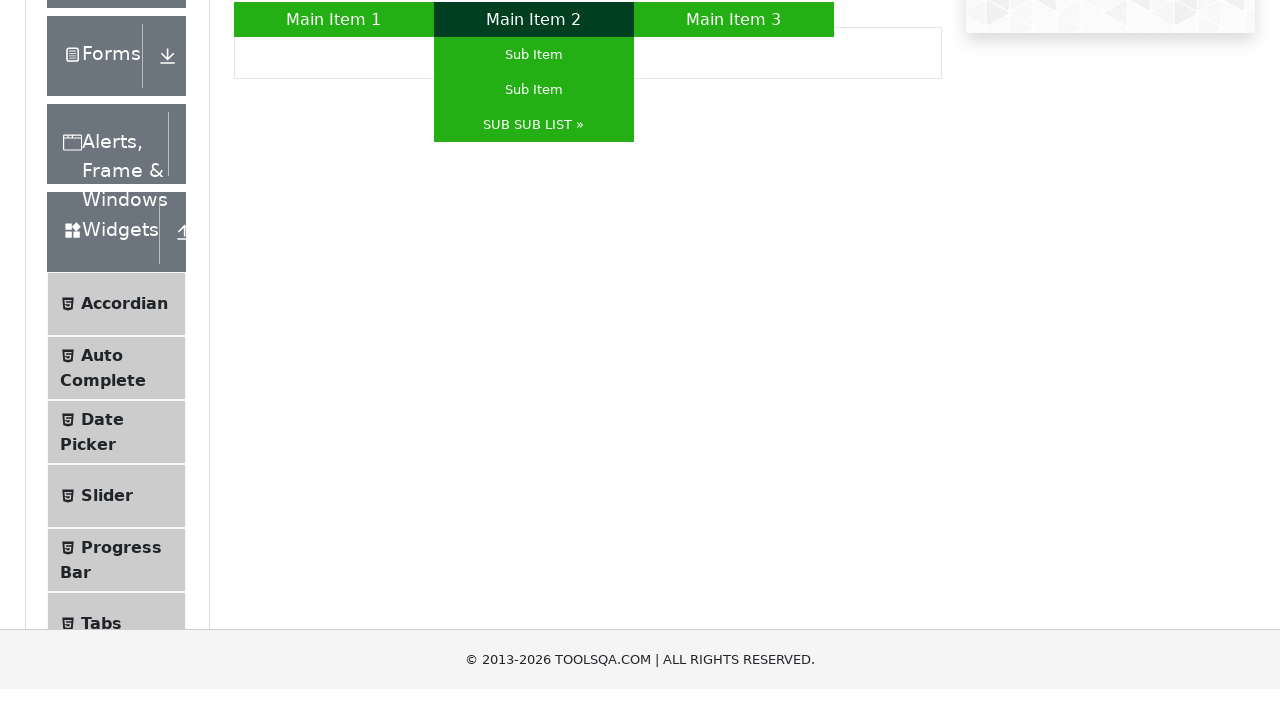

Waited 500ms for submenu hover effect to be fully visible
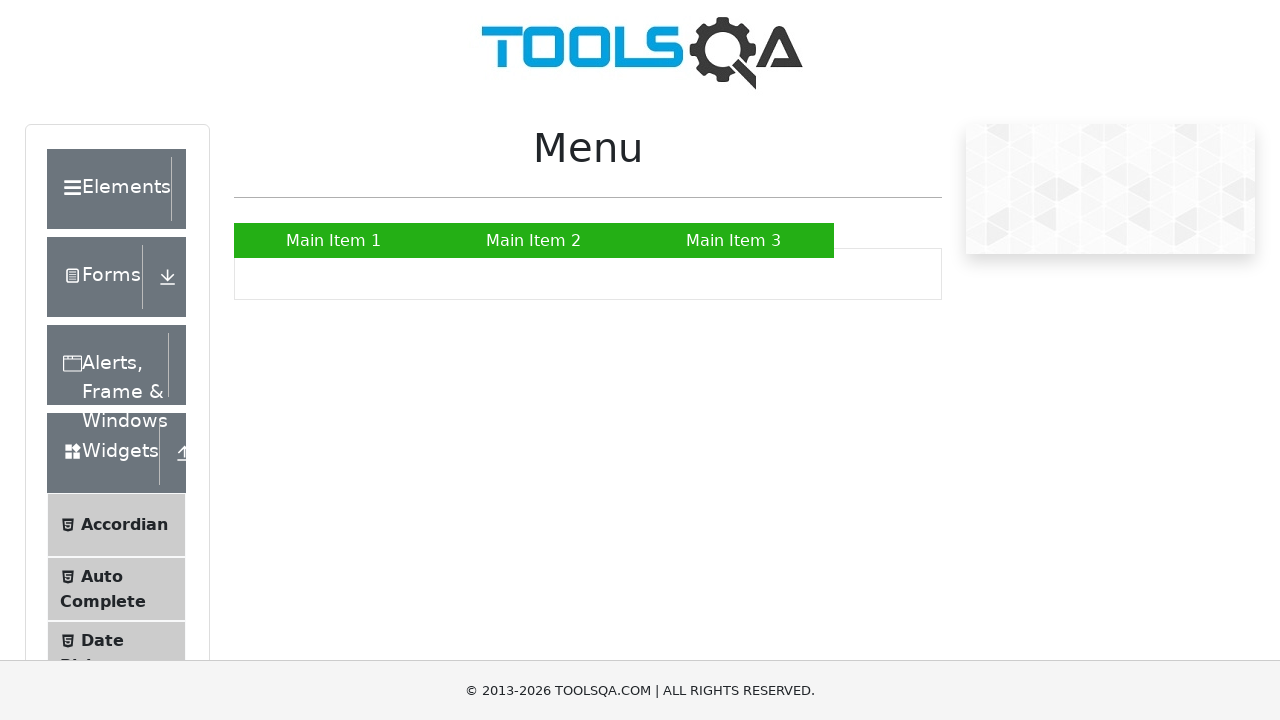

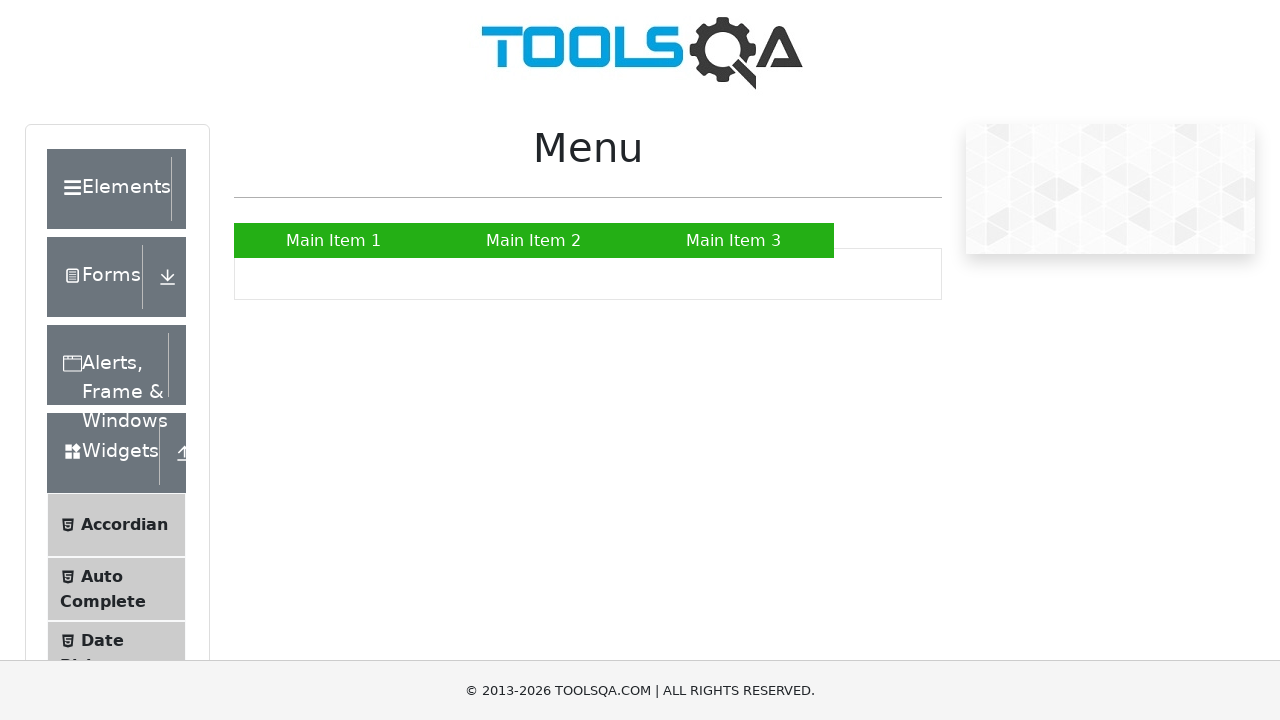